Tests the Spark Design System Storybook by navigating through Date Picker components, clicking on various date picker variants, and interacting with a date picker inside an iframe to select a date.

Starting URL: https://spark-design.kambicdn.com/?path=/story/components--spark

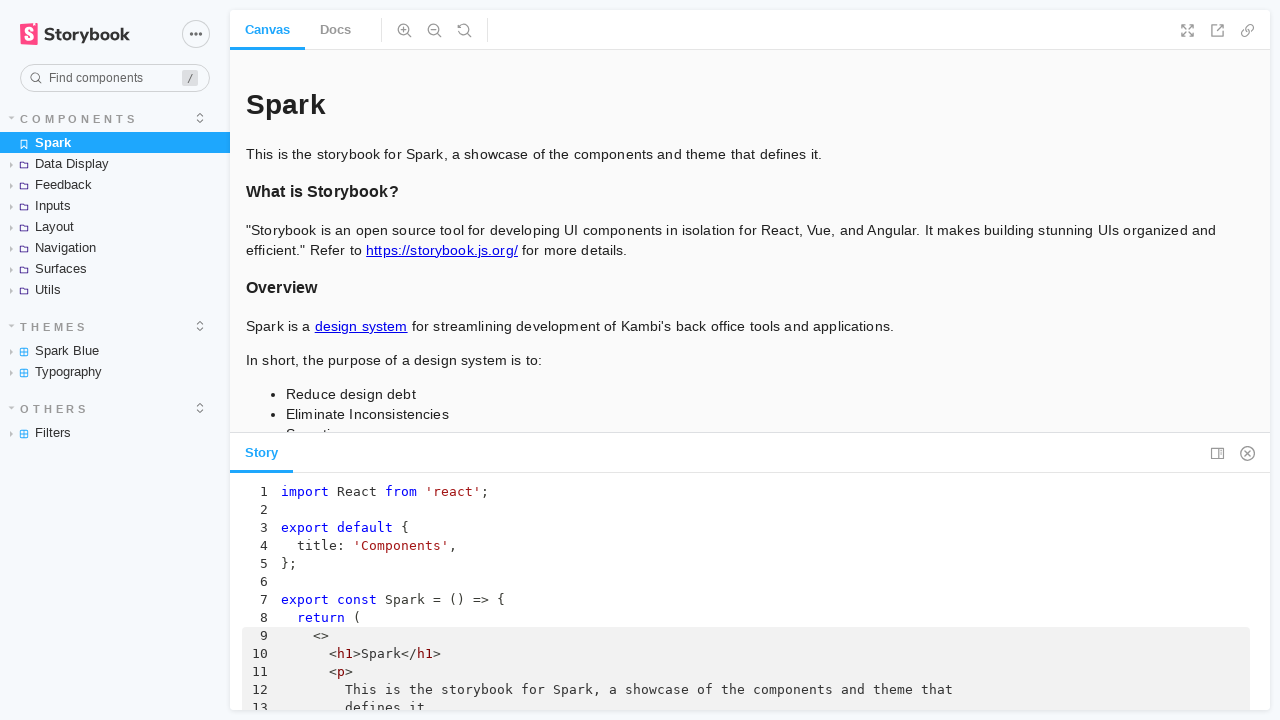

Clicked on Inputs section at (115, 206) on text=Inputs
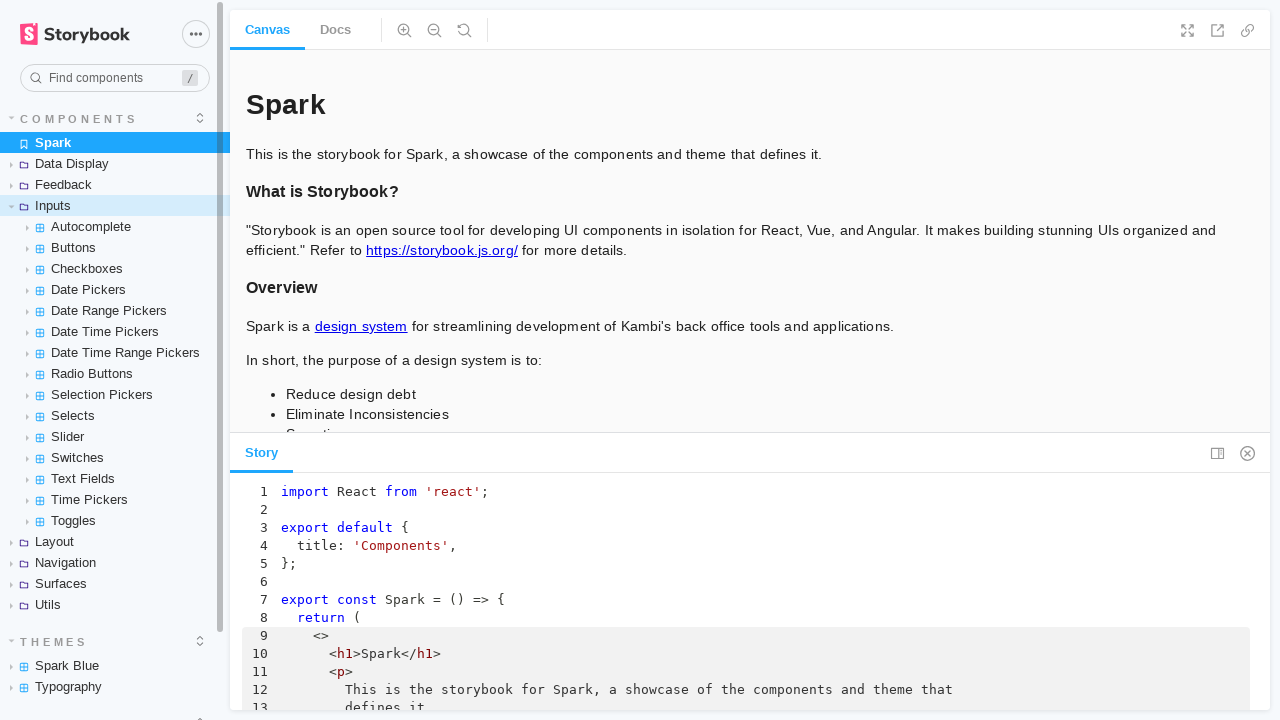

Clicked on Date Pickers subsection at (115, 290) on text=Date Pickers
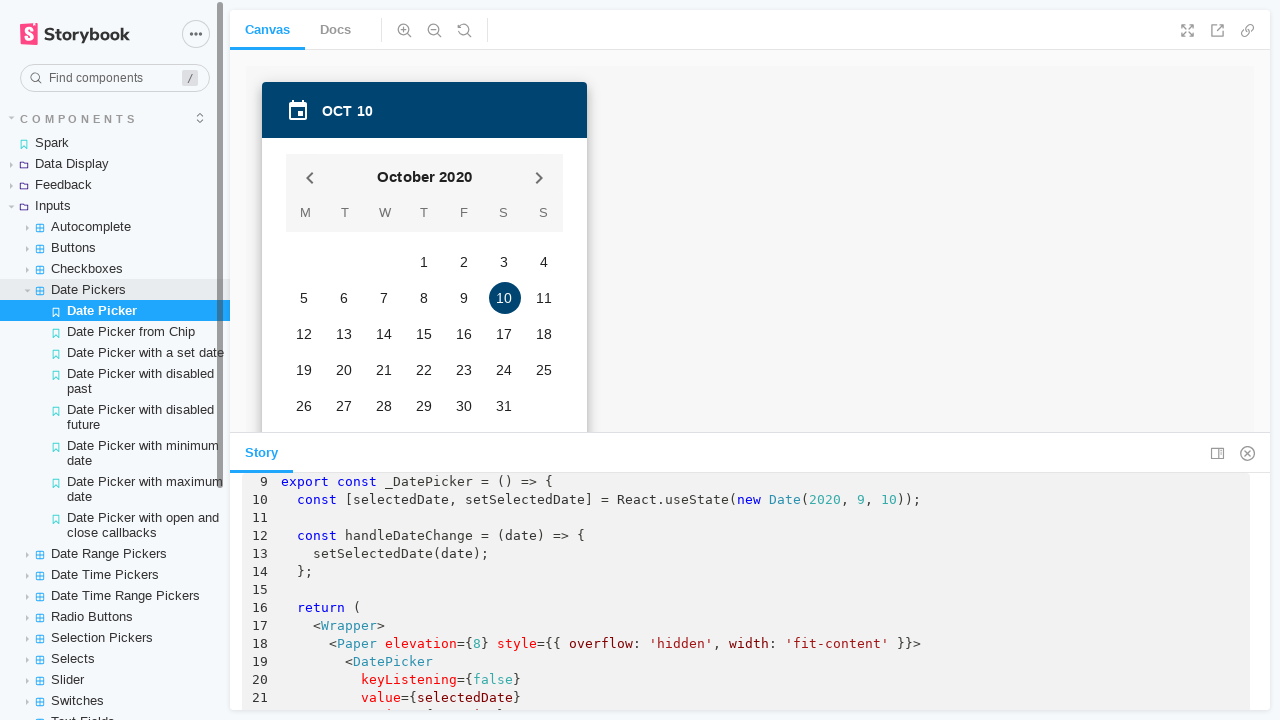

Clicked on Date Picker from Chip variant at (115, 332) on text=Date Picker from Chip
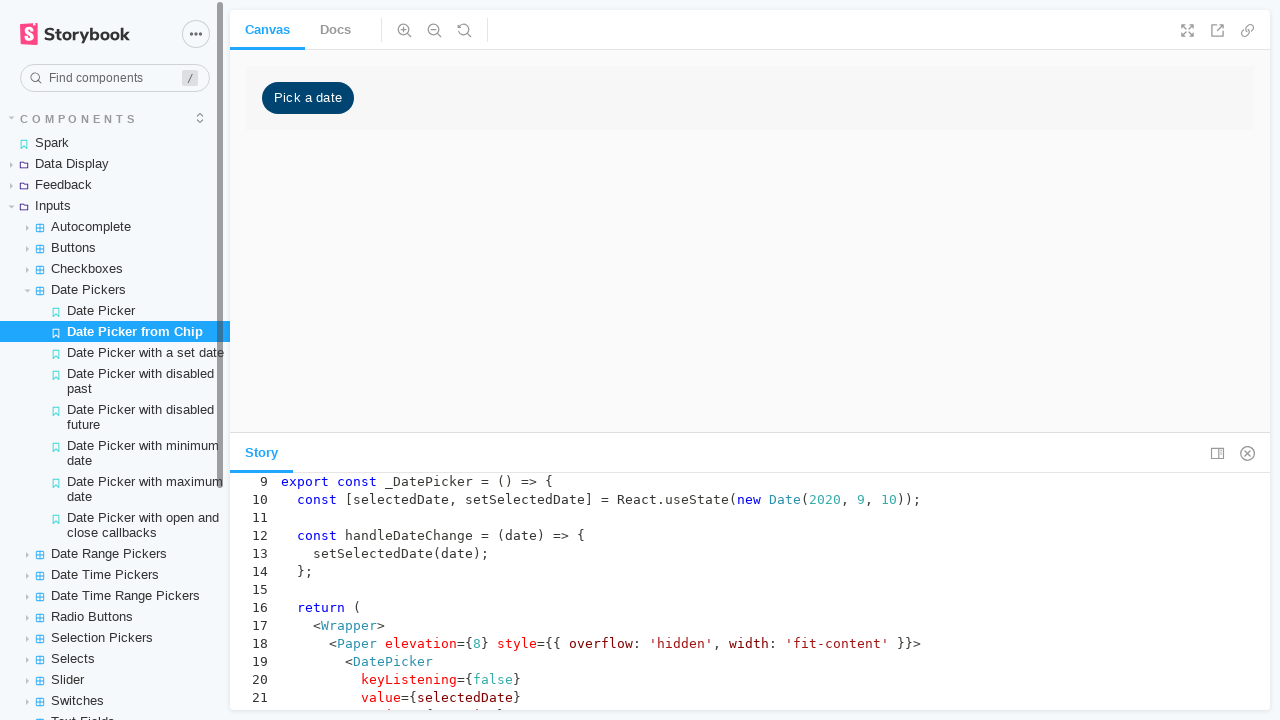

Located storybook preview iframe
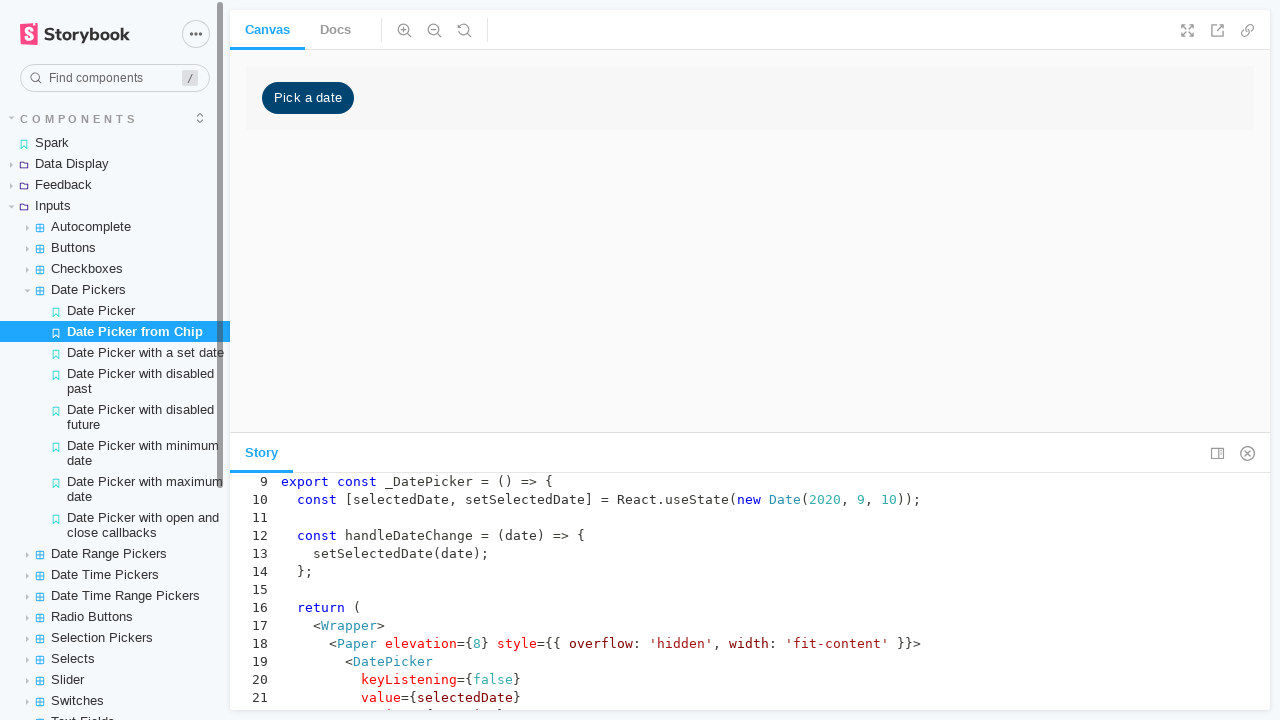

Clicked on 'Pick a date' button in iframe at (308, 98) on div[role="button"]:has-text("Pick a date")
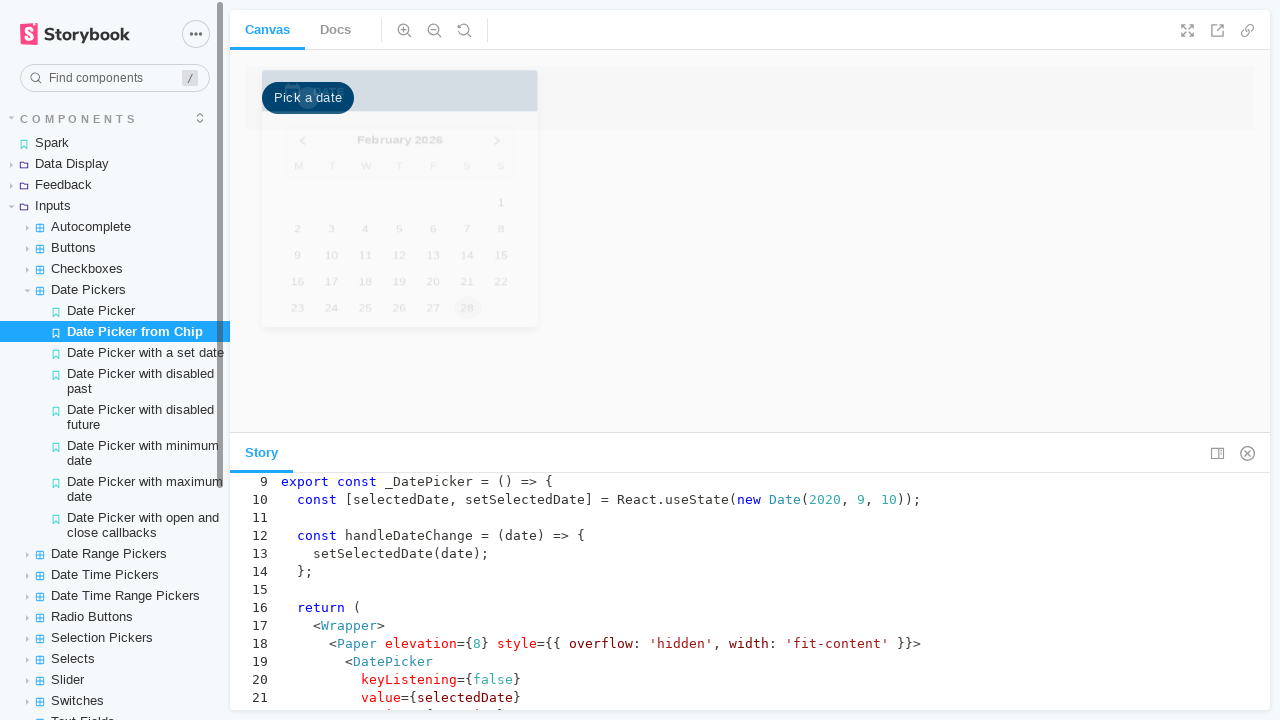

Selected date 14 from the date picker at (504, 318) on button:has-text("14")
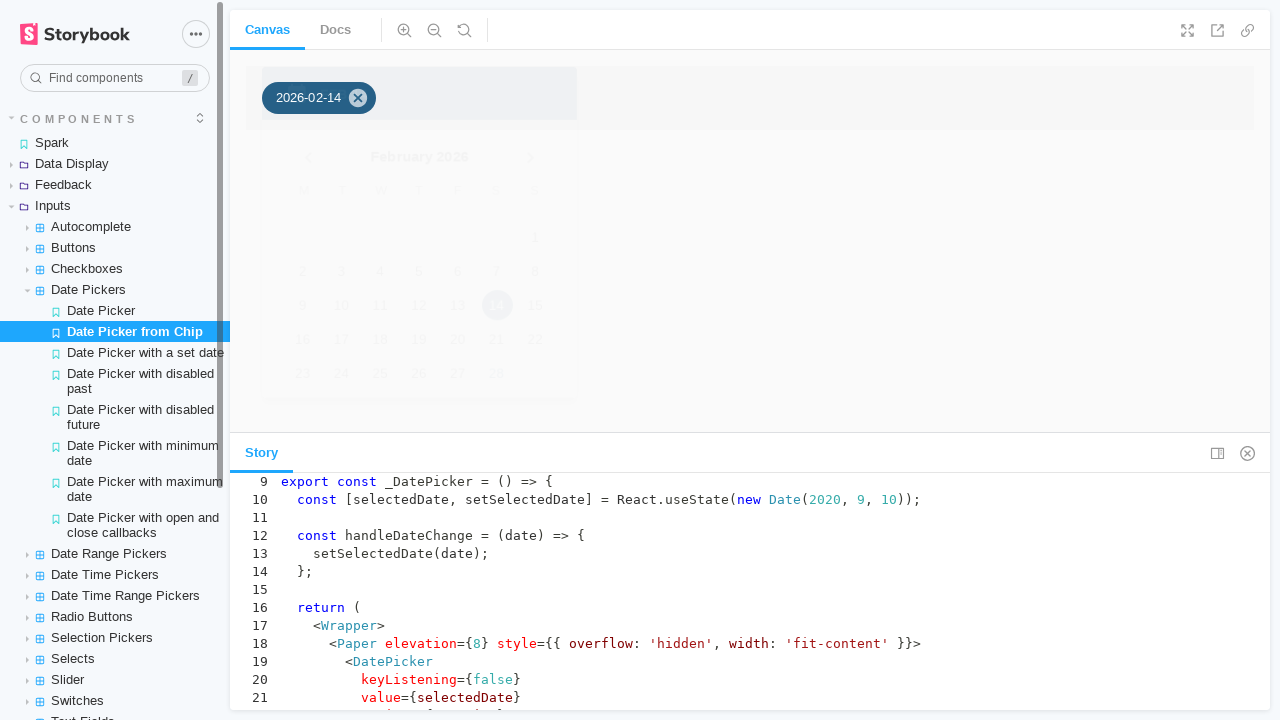

Clicked on Date Picker with disabled past variant at (115, 381) on text=Date Picker with disabled past
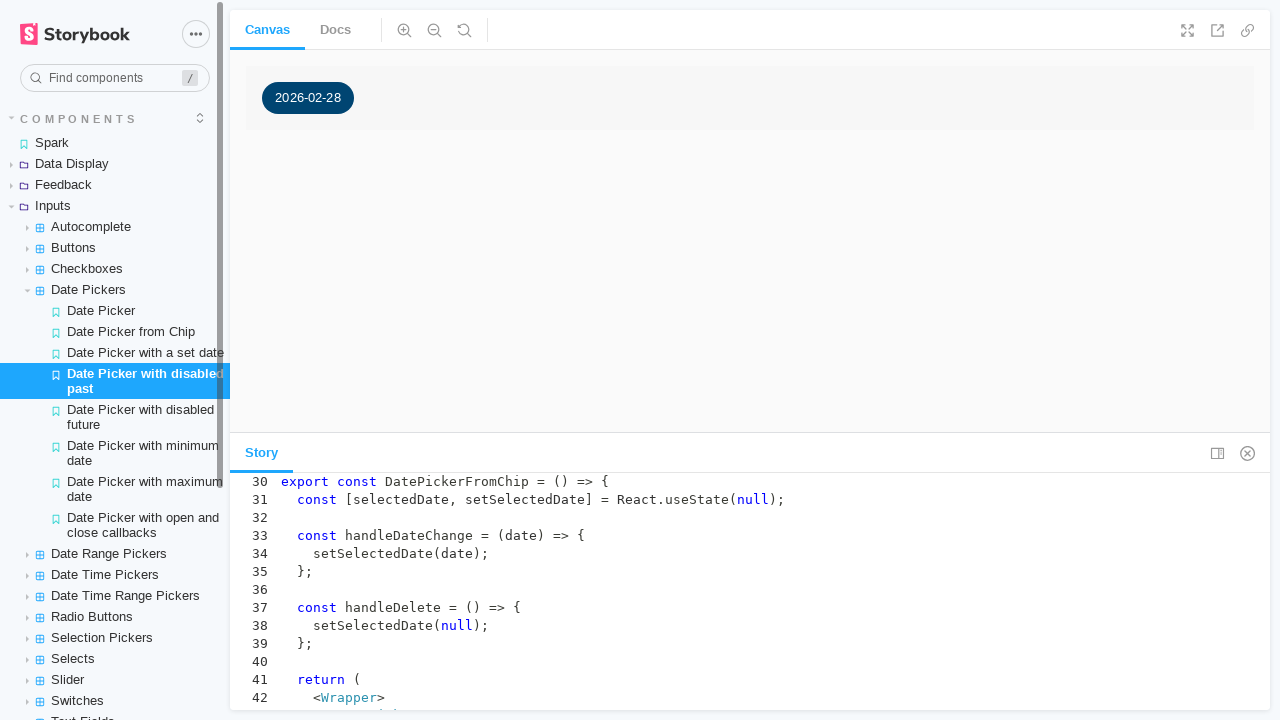

Clicked on Date Picker with disabled future variant at (115, 417) on text=Date Picker with disabled future
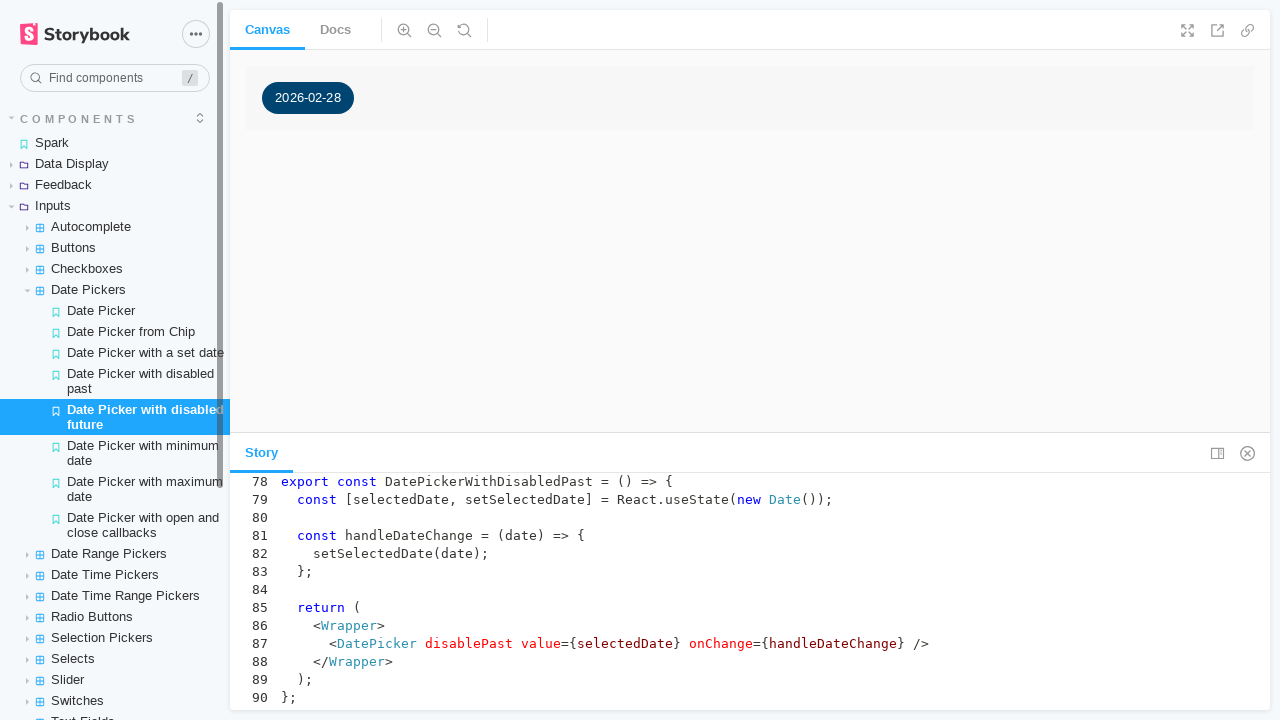

Clicked on Date Picker with minimum date variant at (115, 453) on text=Date Picker with minimum date
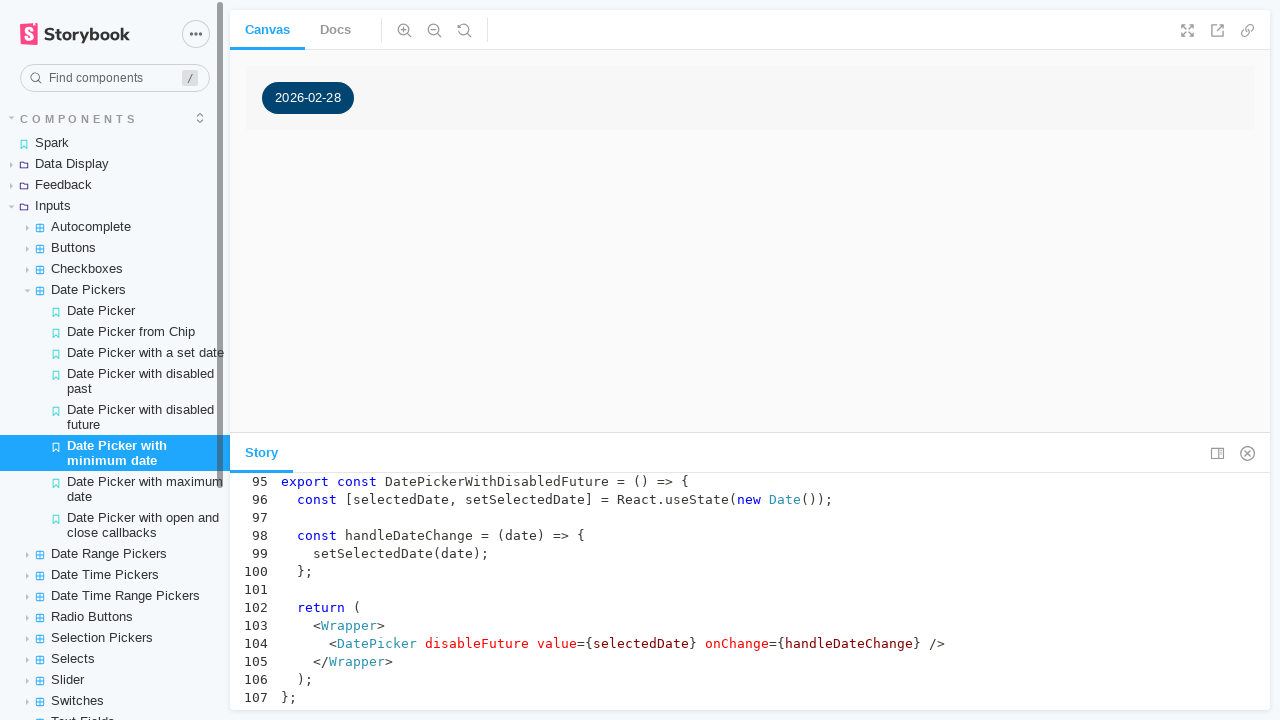

Clicked on Date Picker with maximum date variant at (115, 489) on text=Date Picker with maximum date
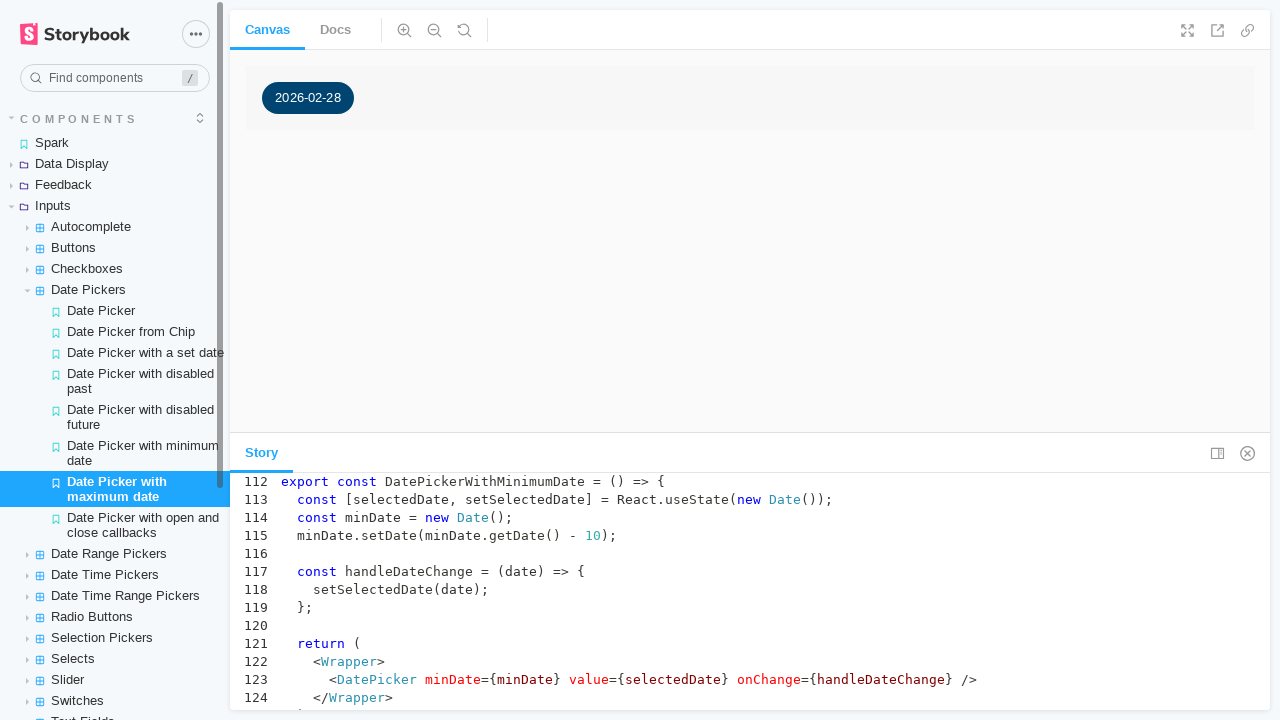

Clicked on Date Picker with open and close callbacks variant at (115, 525) on text=Date Picker with open and close callbacks
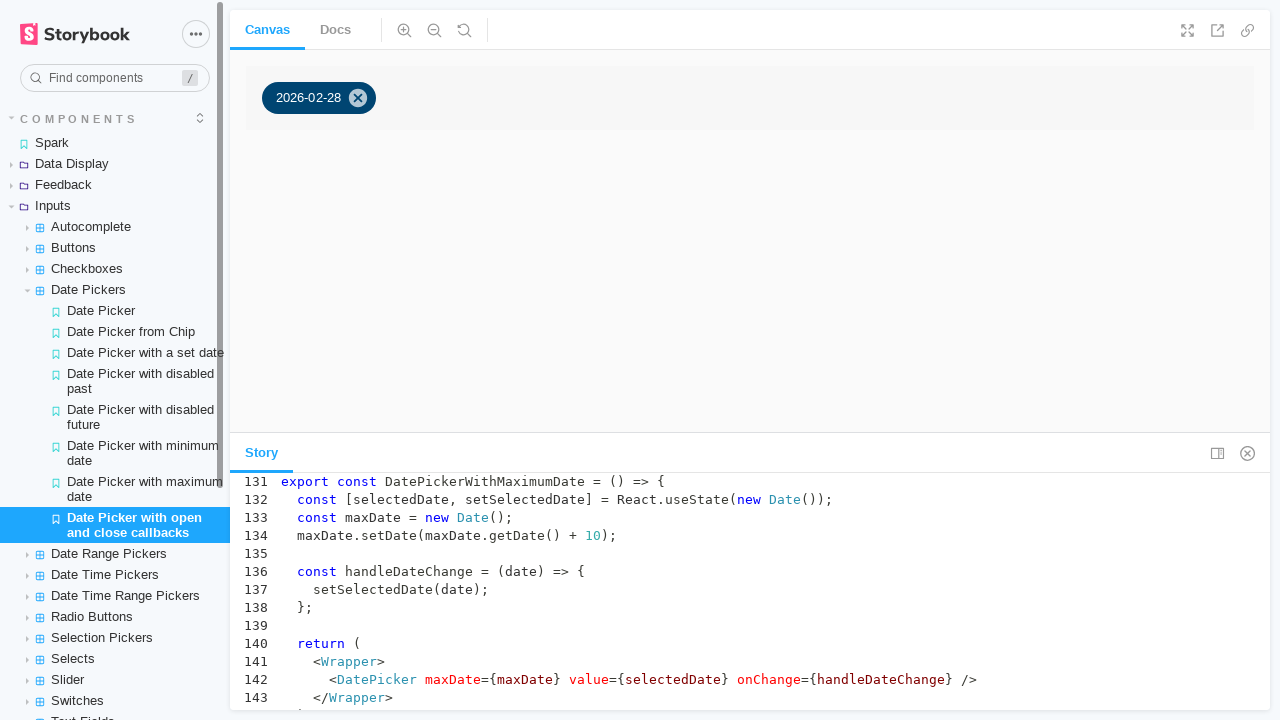

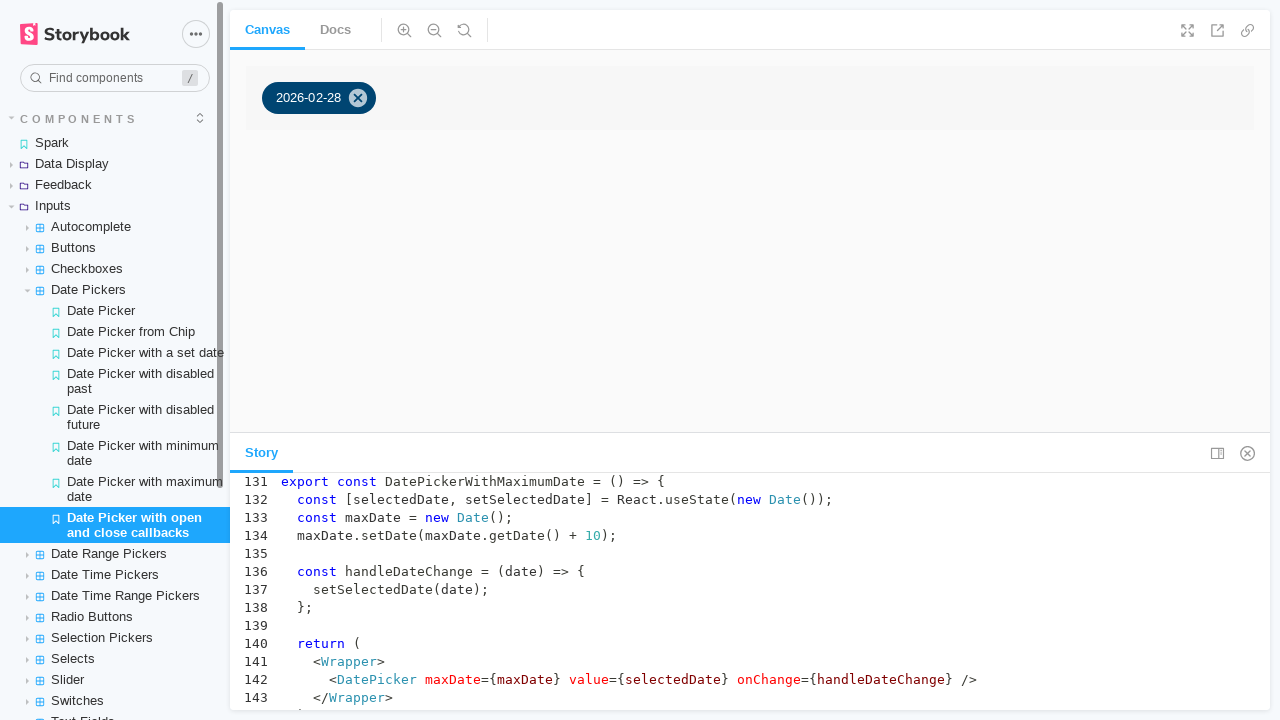